Tests page wait conditions and scroll interactions on the main page

Starting URL: https://the-internet.herokuapp.com/

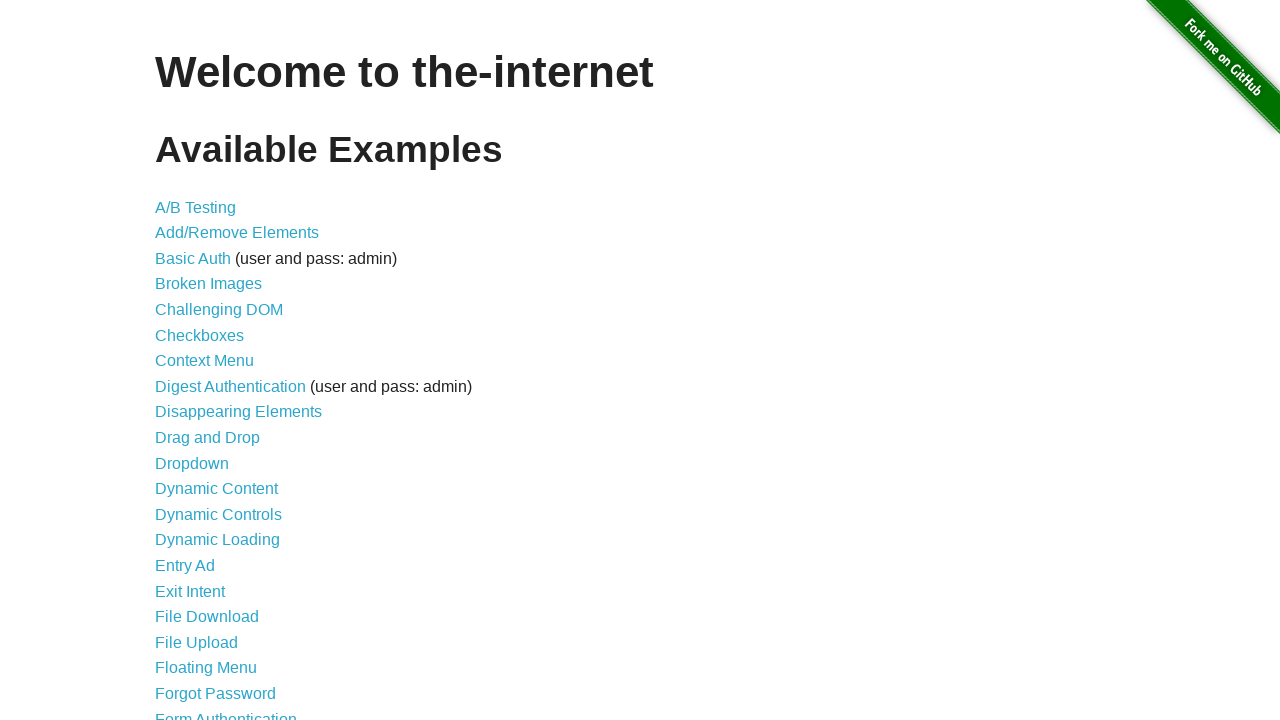

Waited for page title to contain 'The Internet'
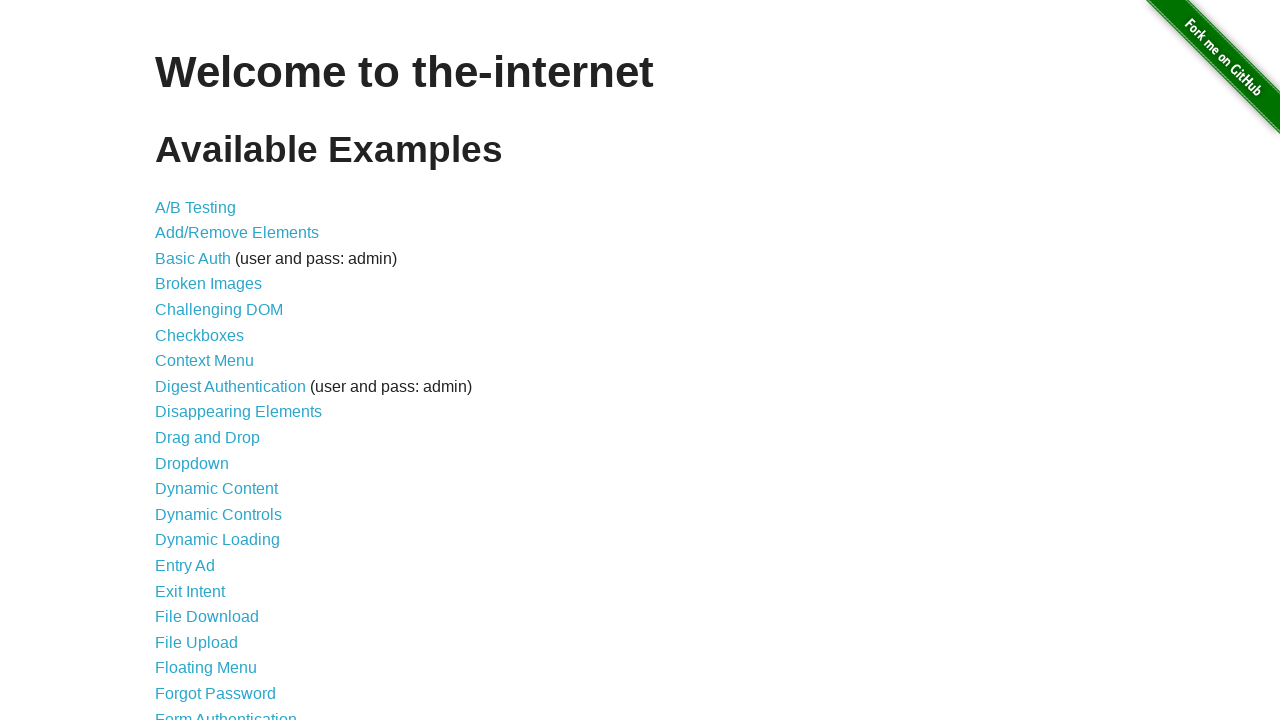

Scrolled down by one viewport height
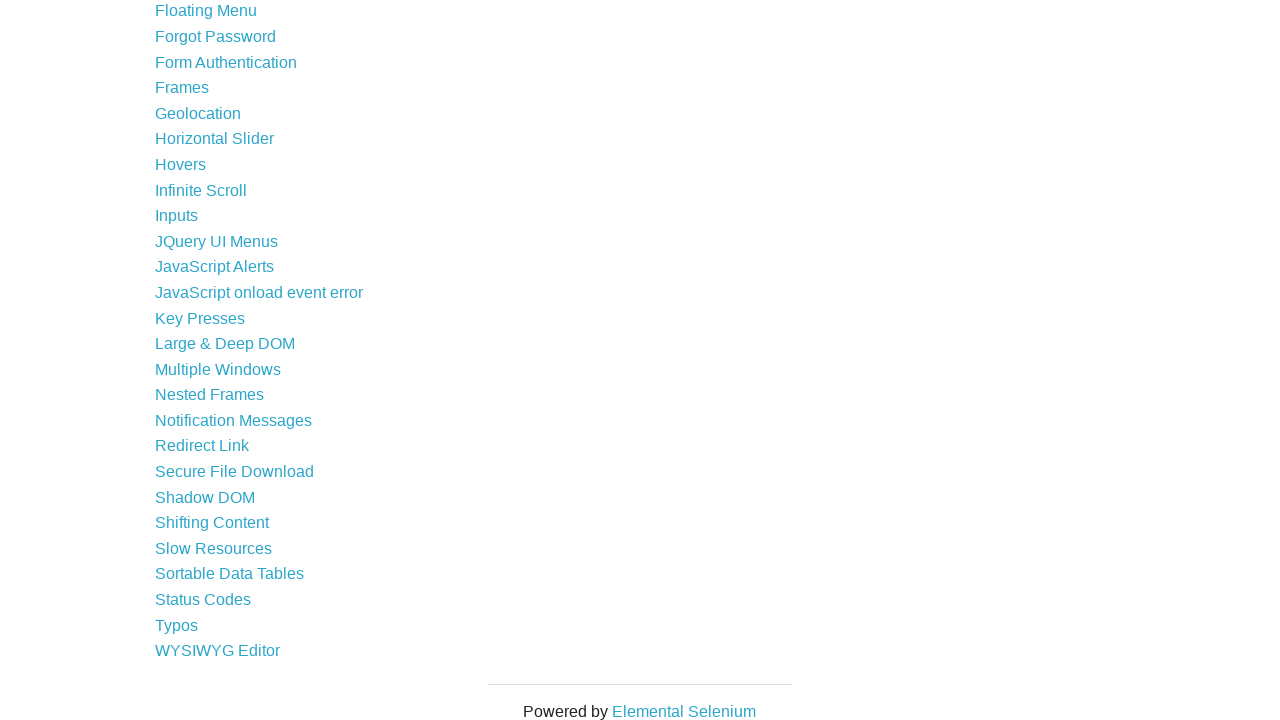

Scrolled up by one viewport height
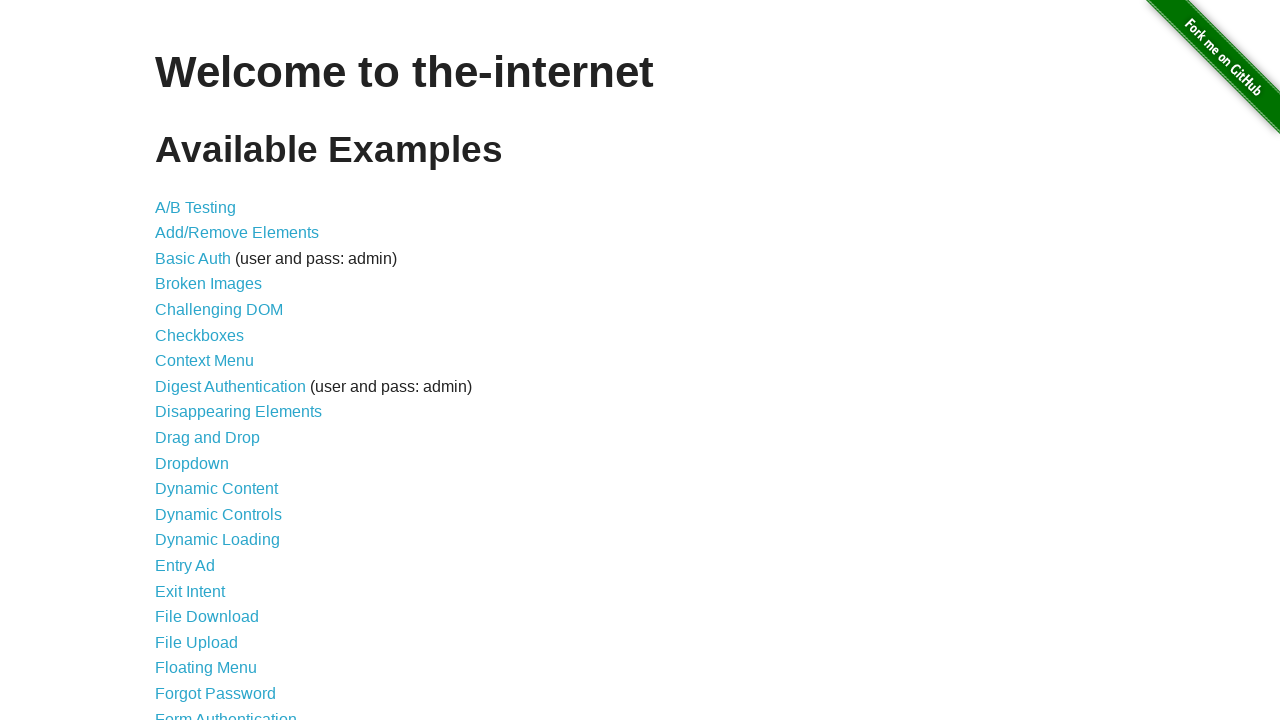

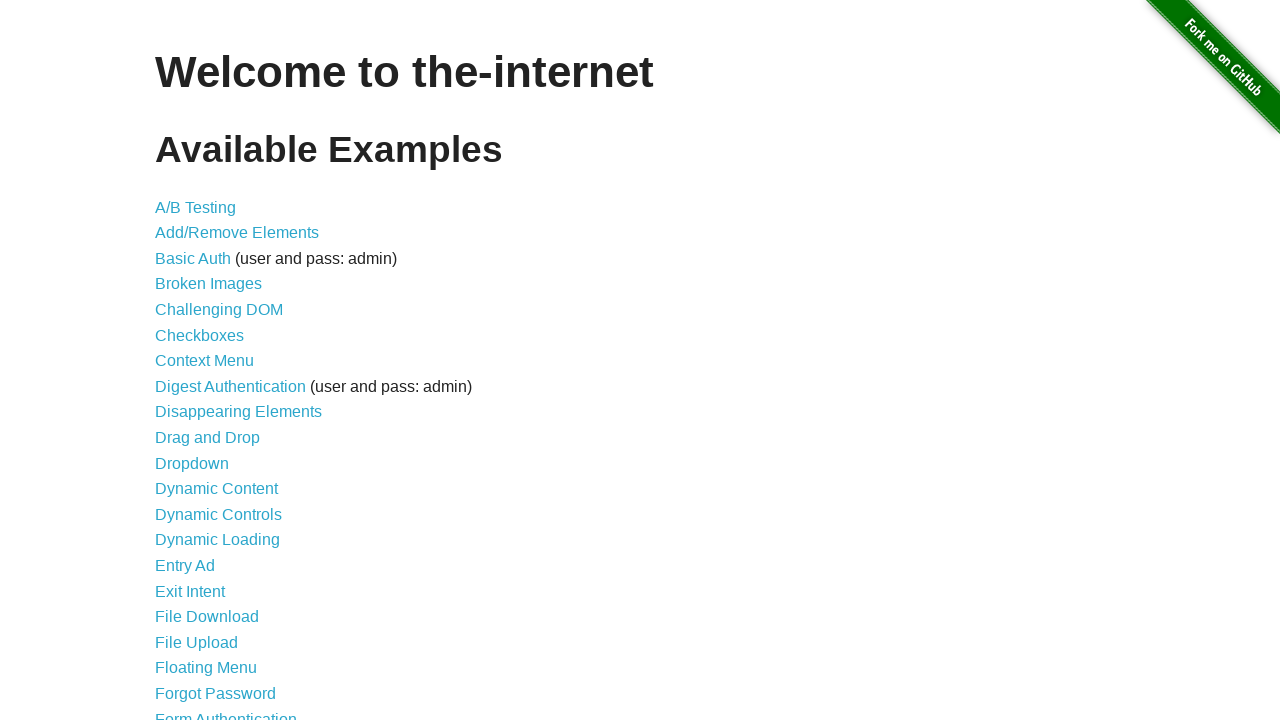